Tests the context menu functionality by right-clicking on the hot-spot element and verifying an alert appears

Starting URL: https://the-internet.herokuapp.com/

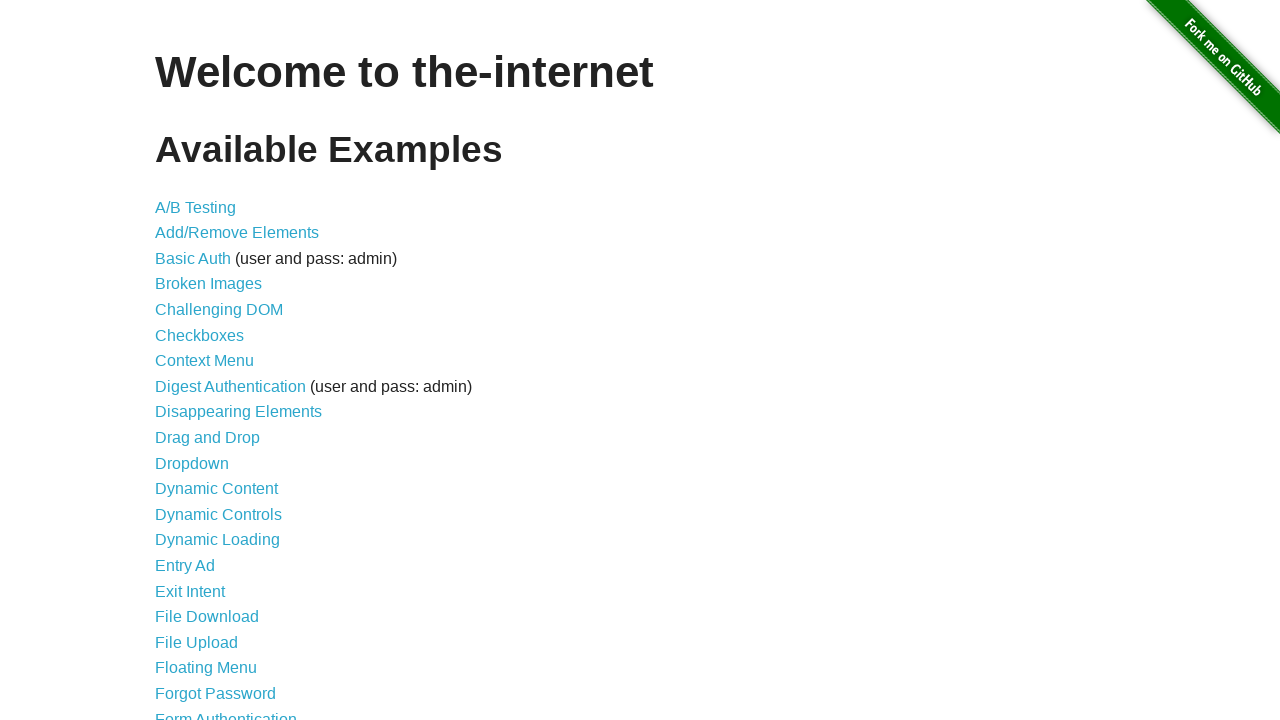

Clicked on Context Menu link at (204, 361) on a:has-text('Context Menu')
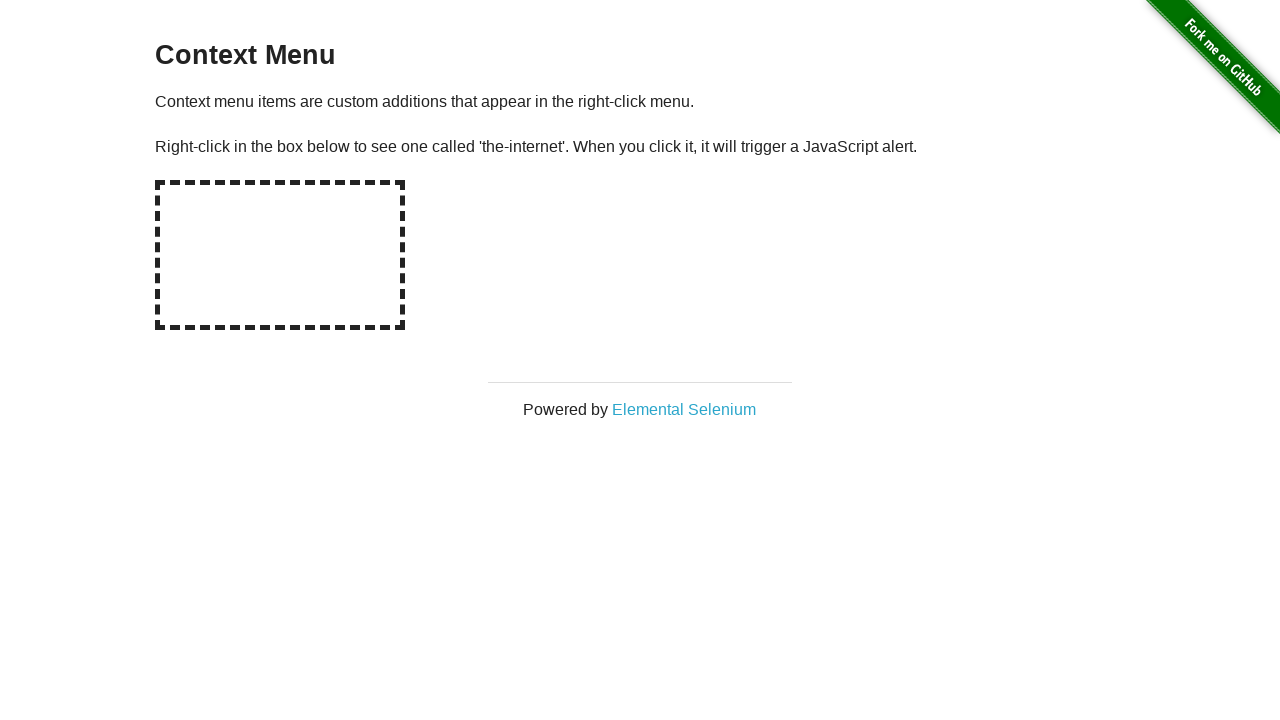

Right-clicked on the hot-spot element at (280, 255) on #hot-spot
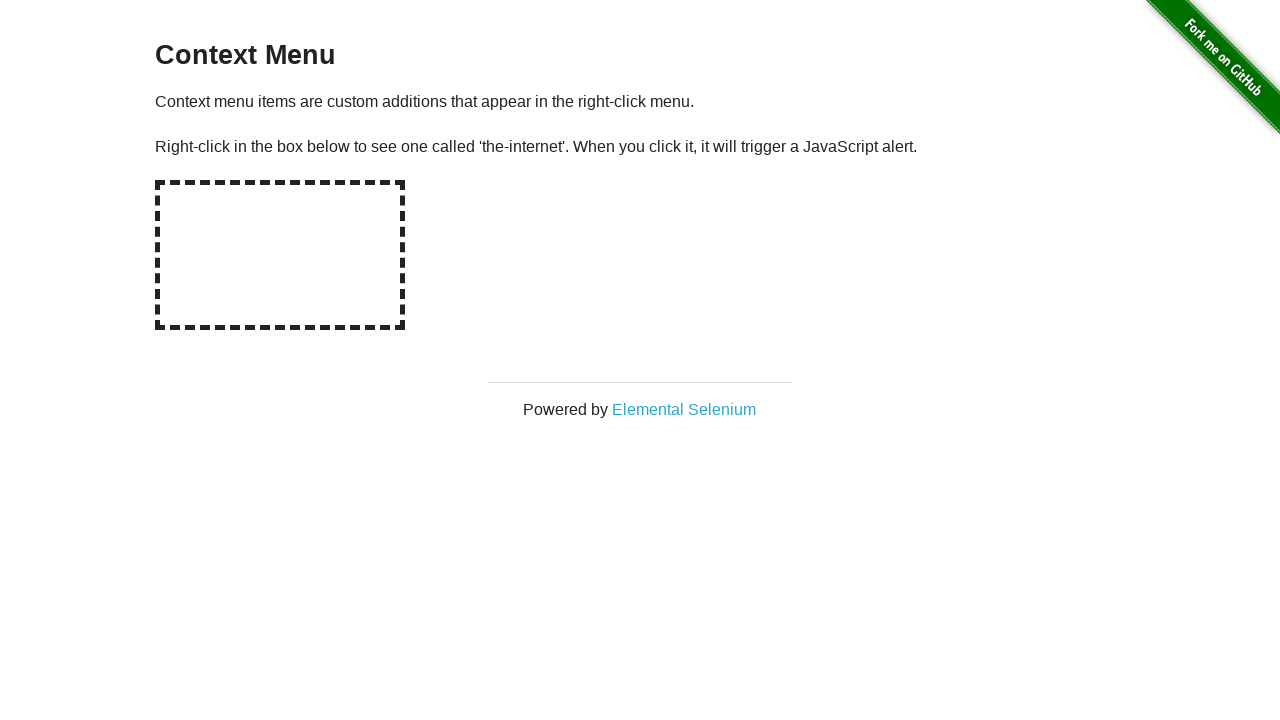

Set up dialog handler to accept alerts
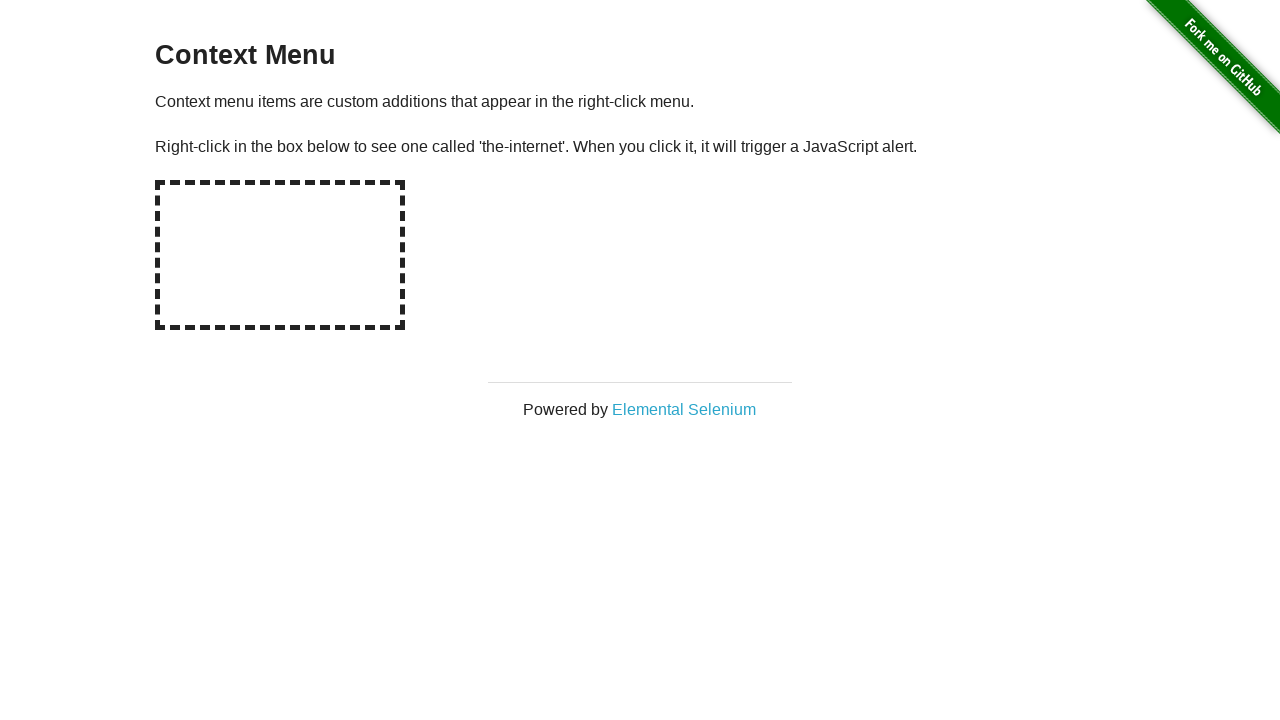

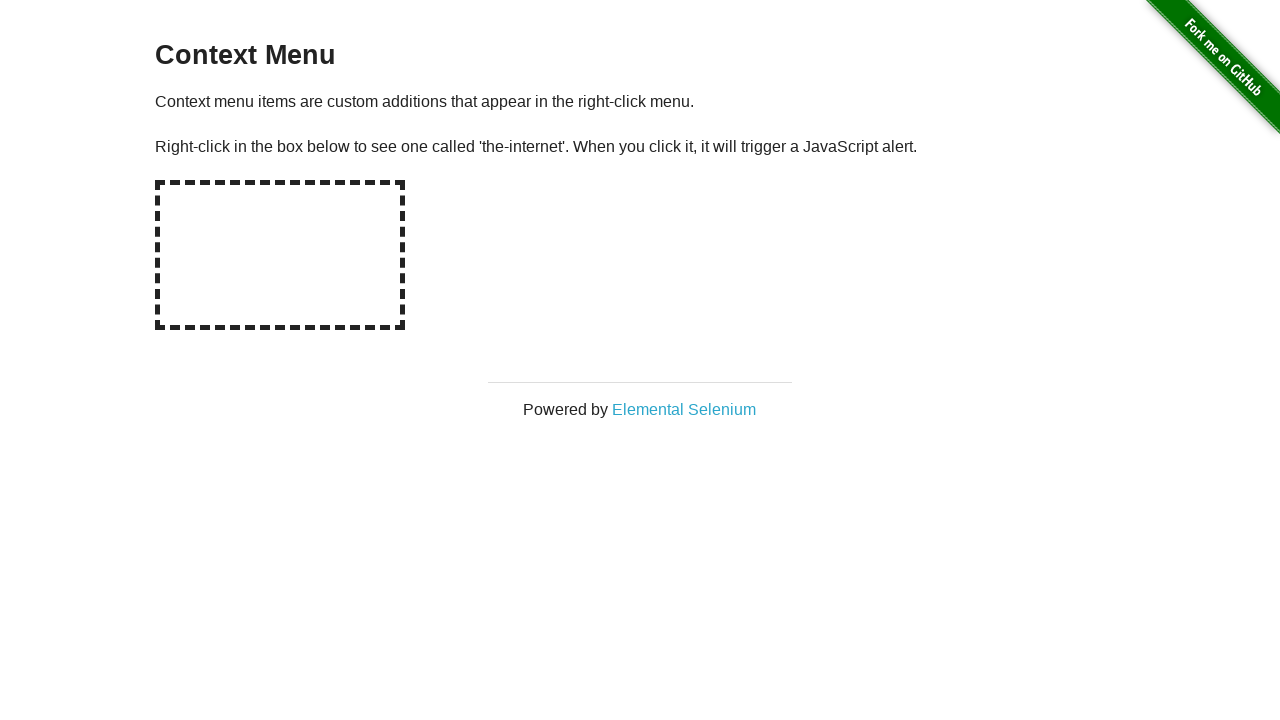